Tests sorting the Due column in descending order by clicking the column header twice and verifying the values are sorted in reverse order.

Starting URL: http://the-internet.herokuapp.com/tables

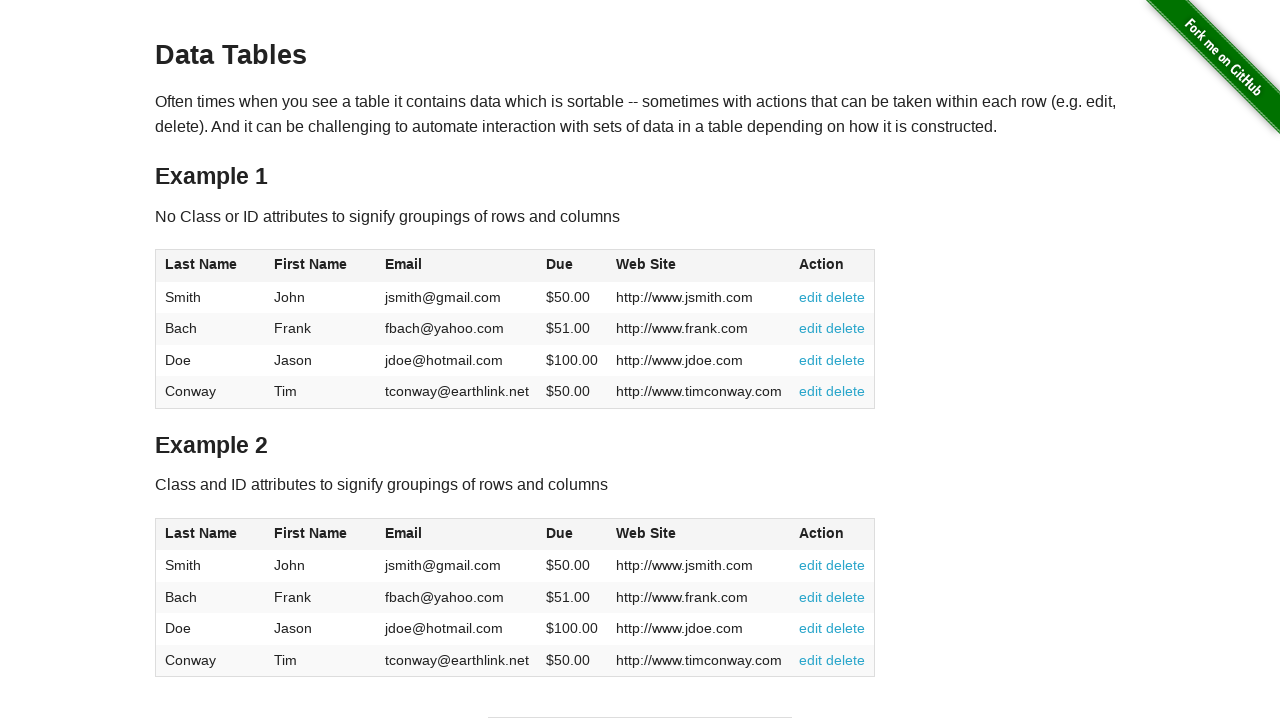

Clicked Due column header first time to sort ascending at (572, 266) on #table1 thead tr th:nth-child(4)
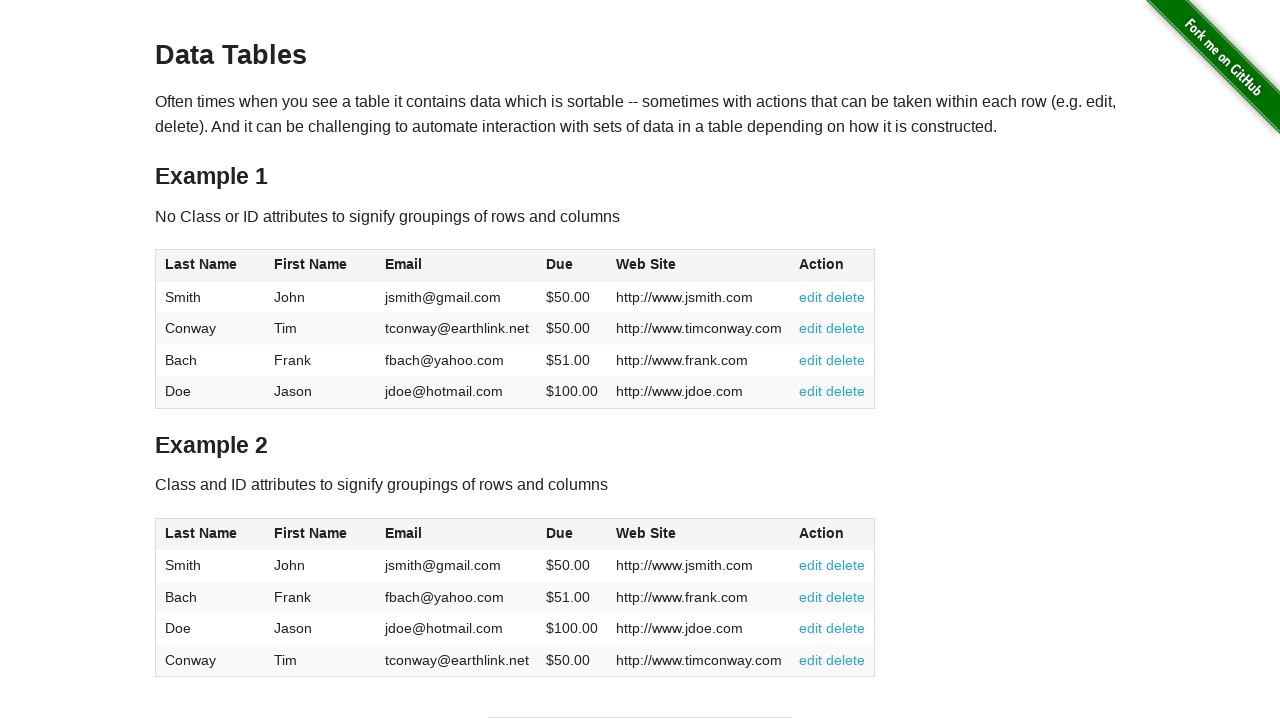

Clicked Due column header second time to sort descending at (572, 266) on #table1 thead tr th:nth-child(4)
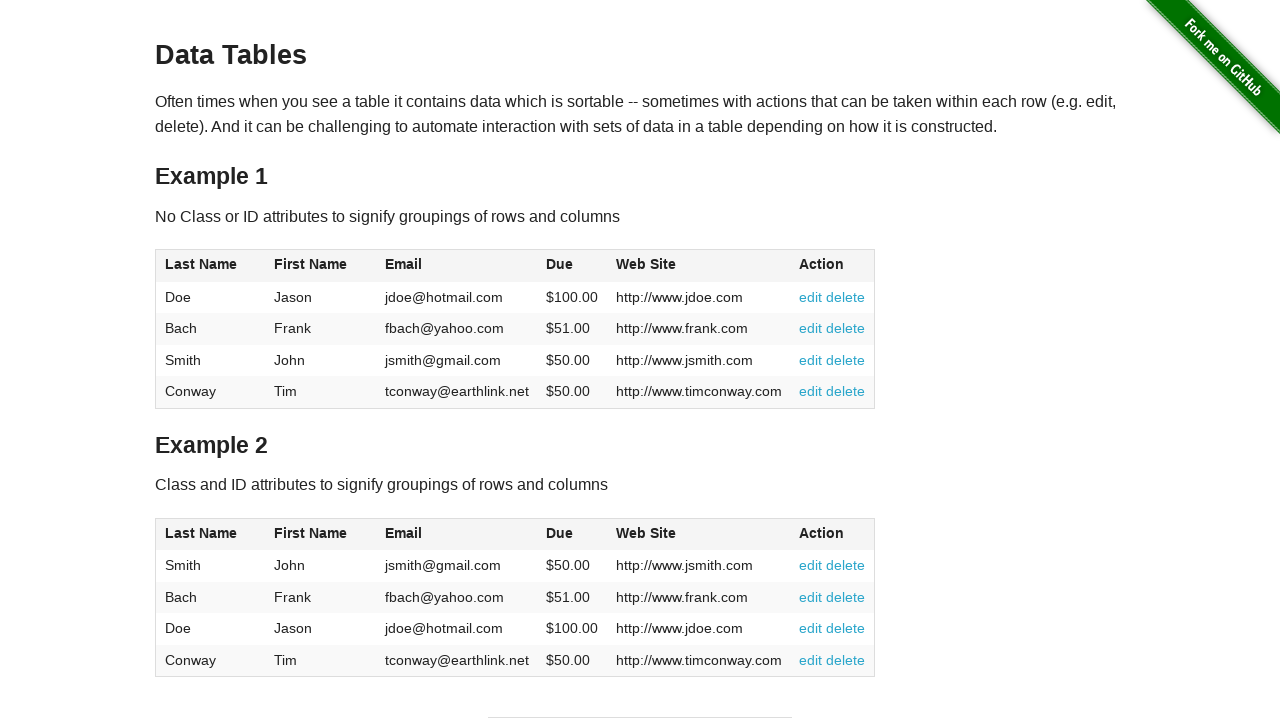

Due column cells loaded
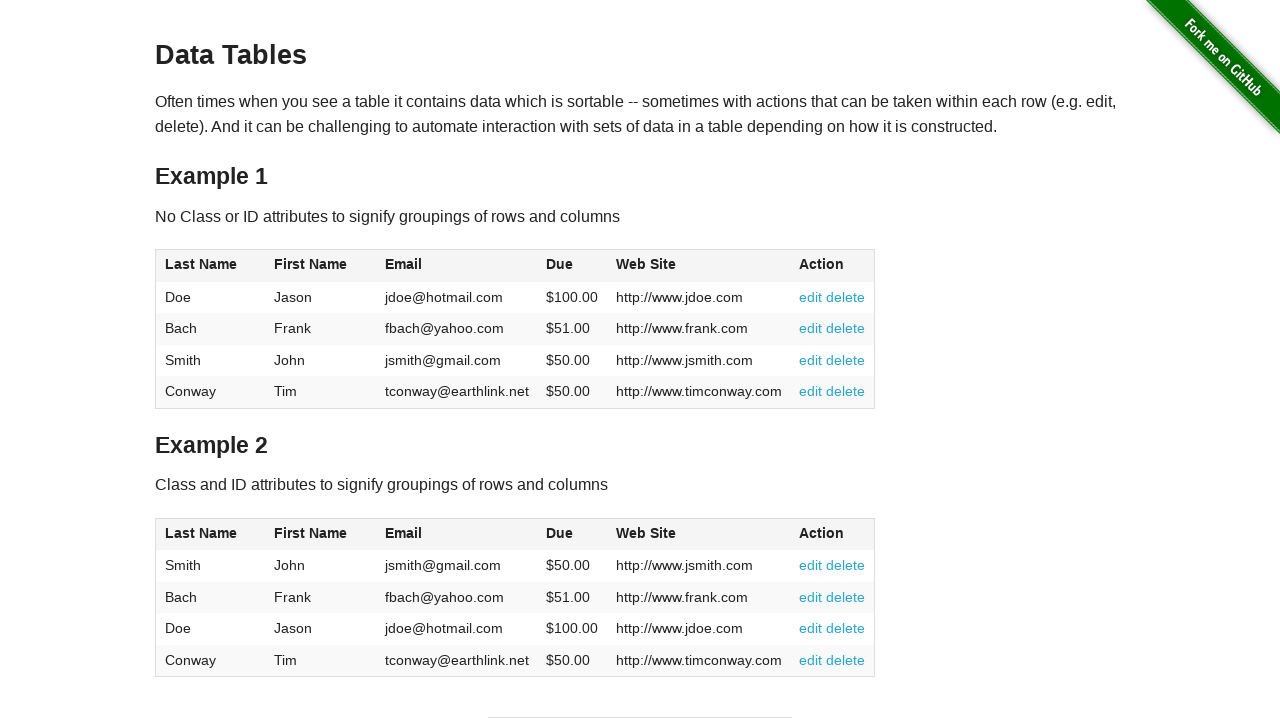

Retrieved all Due column cell elements
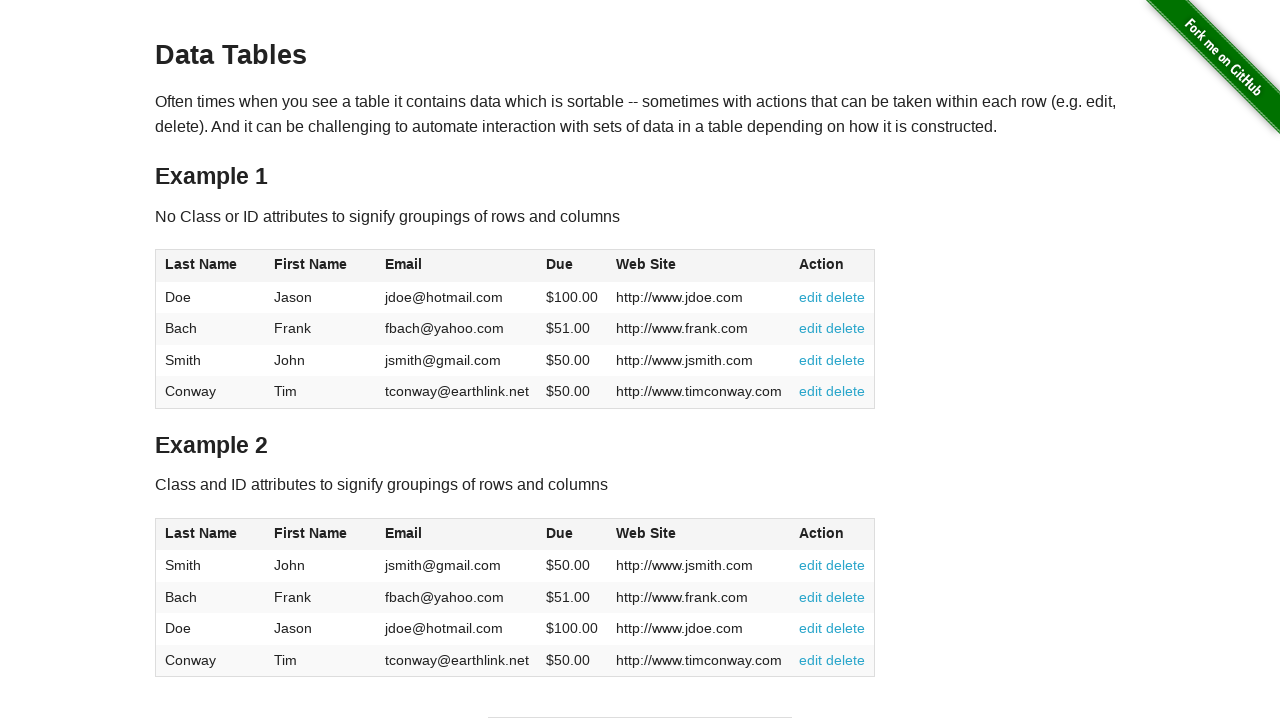

Extracted Due values from cells and converted to floats
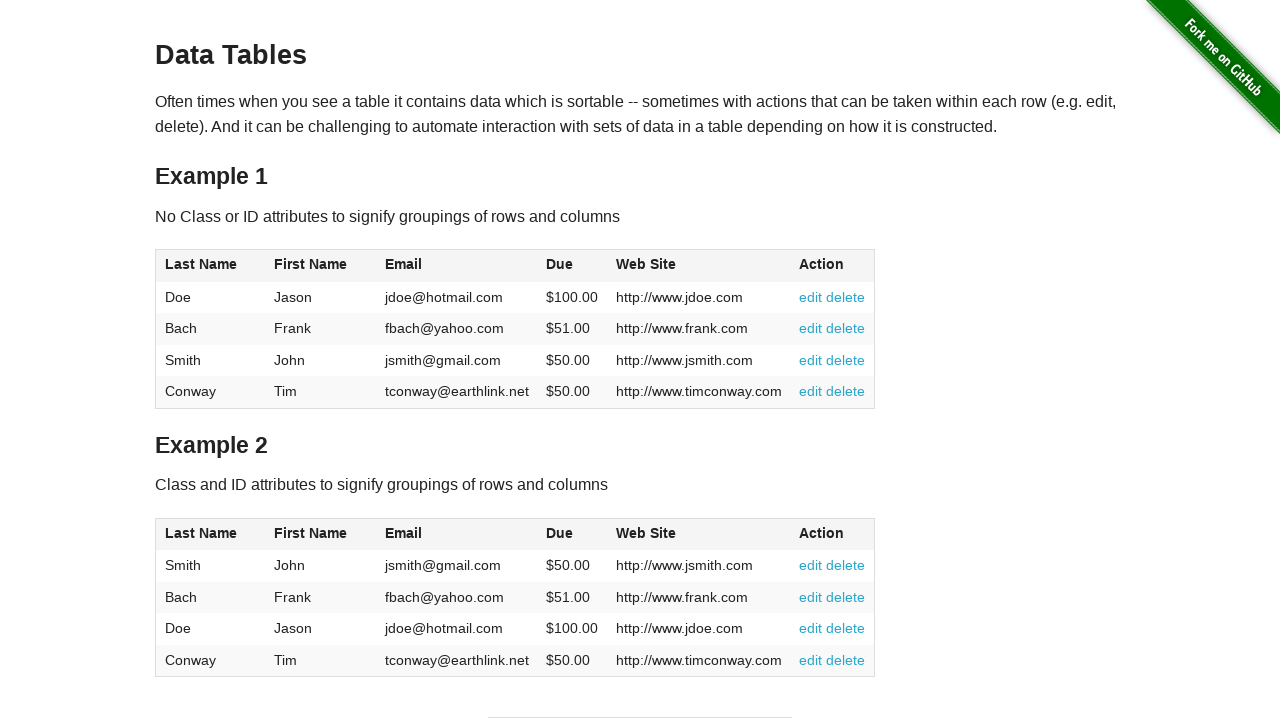

Verified Due column is sorted in descending order
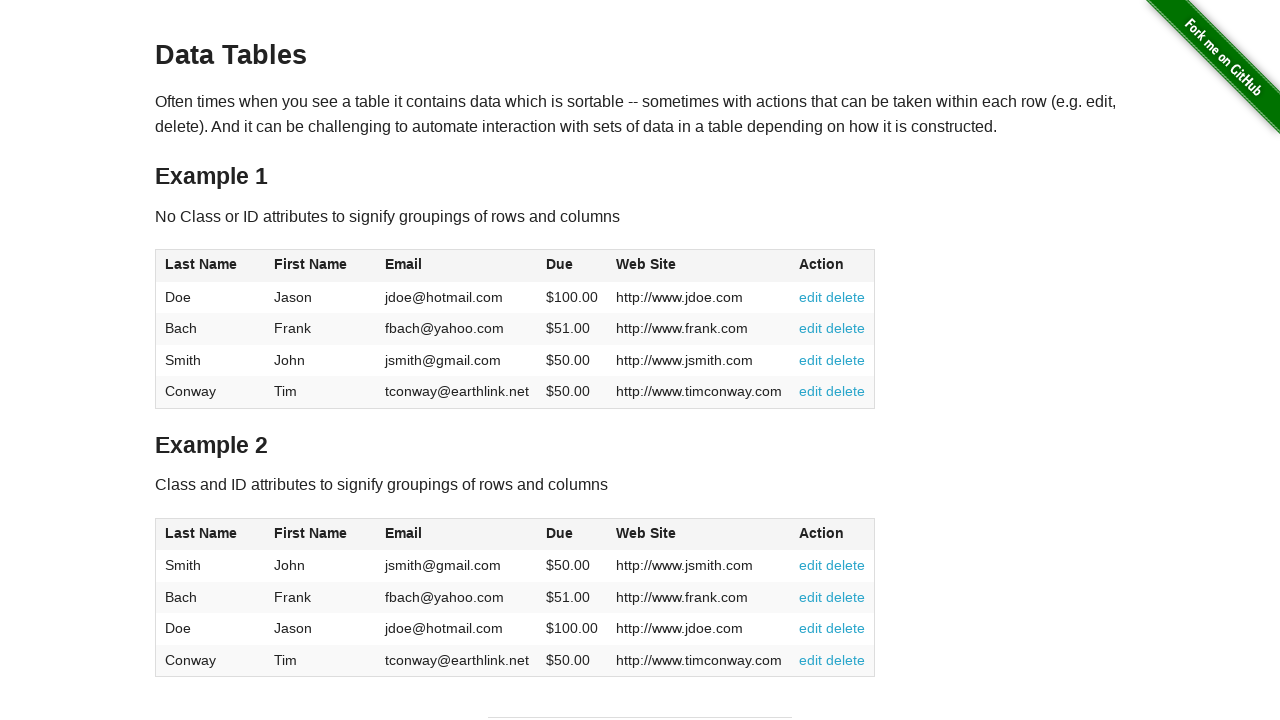

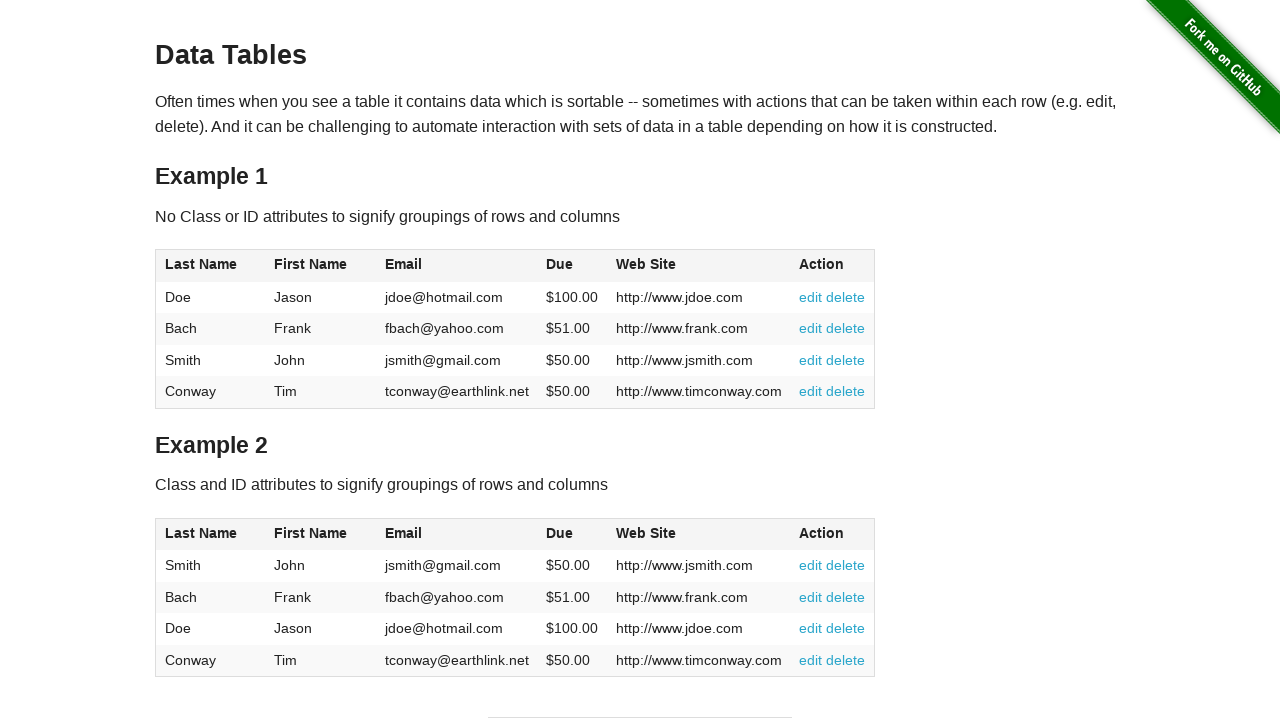